Tests multiple forms on an automation practice page by filling in first name, last name, date of birth, checking agreement checkbox if present, and submitting each form

Starting URL: https://app.cloudqa.io/home/AutomationPracticeForm

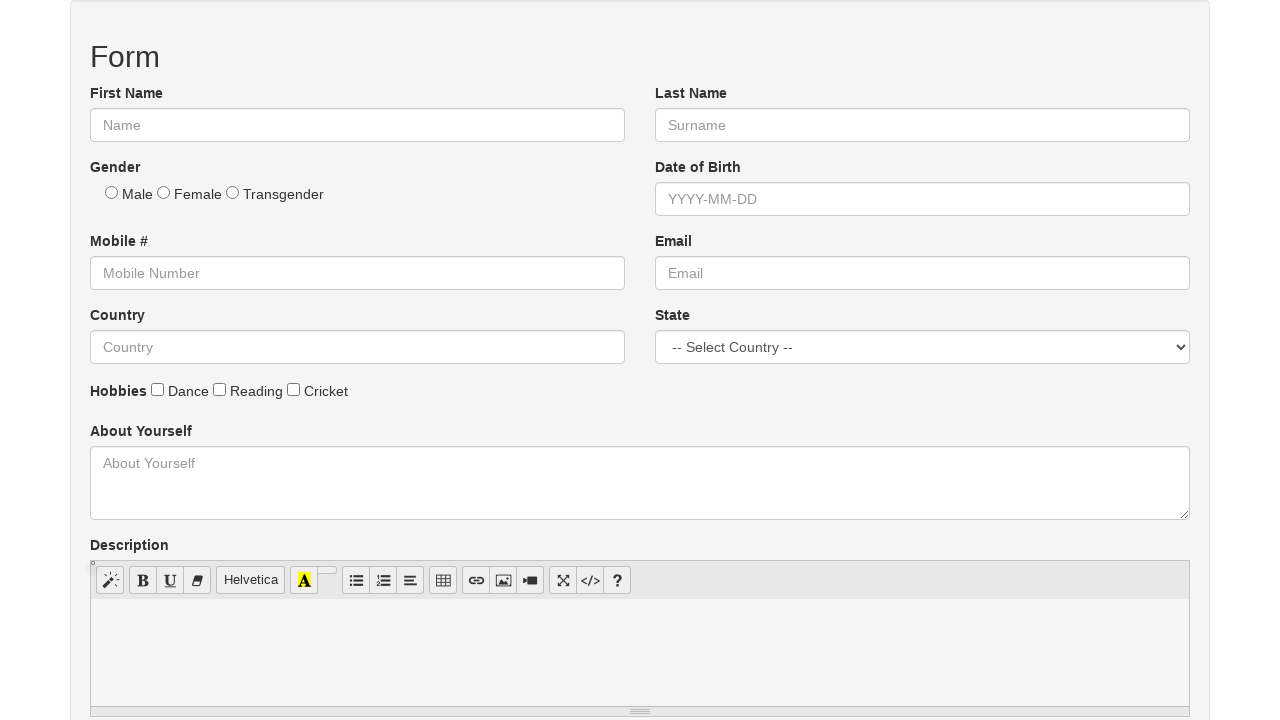

Retrieved all forms on the page
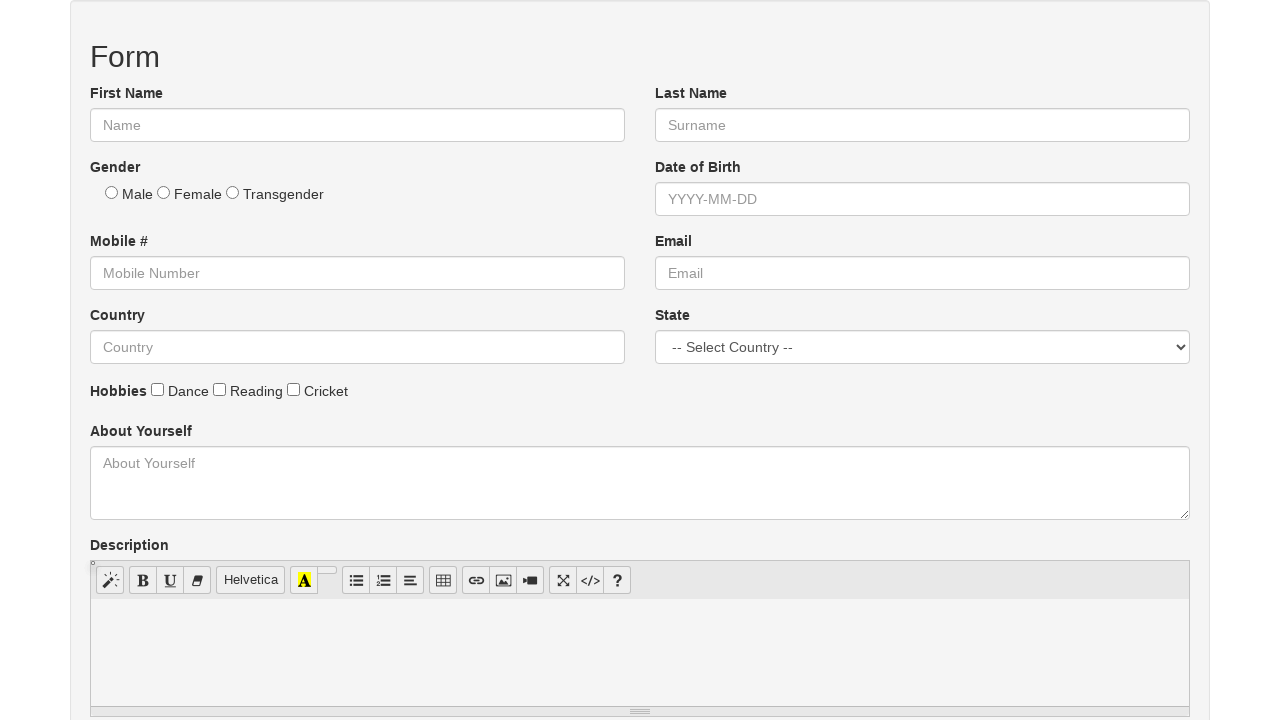

Extracted form IDs, excluding 'automationtestform'
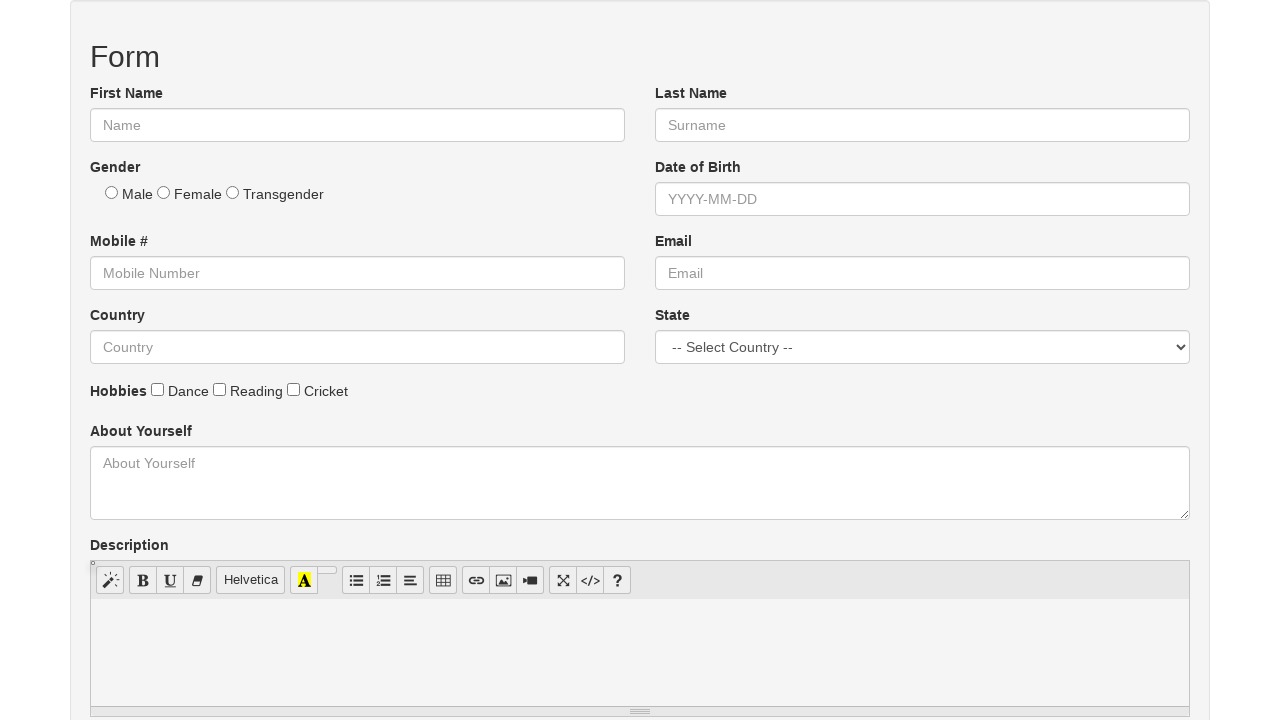

Located form with ID 'shadowdomautomationtestform'
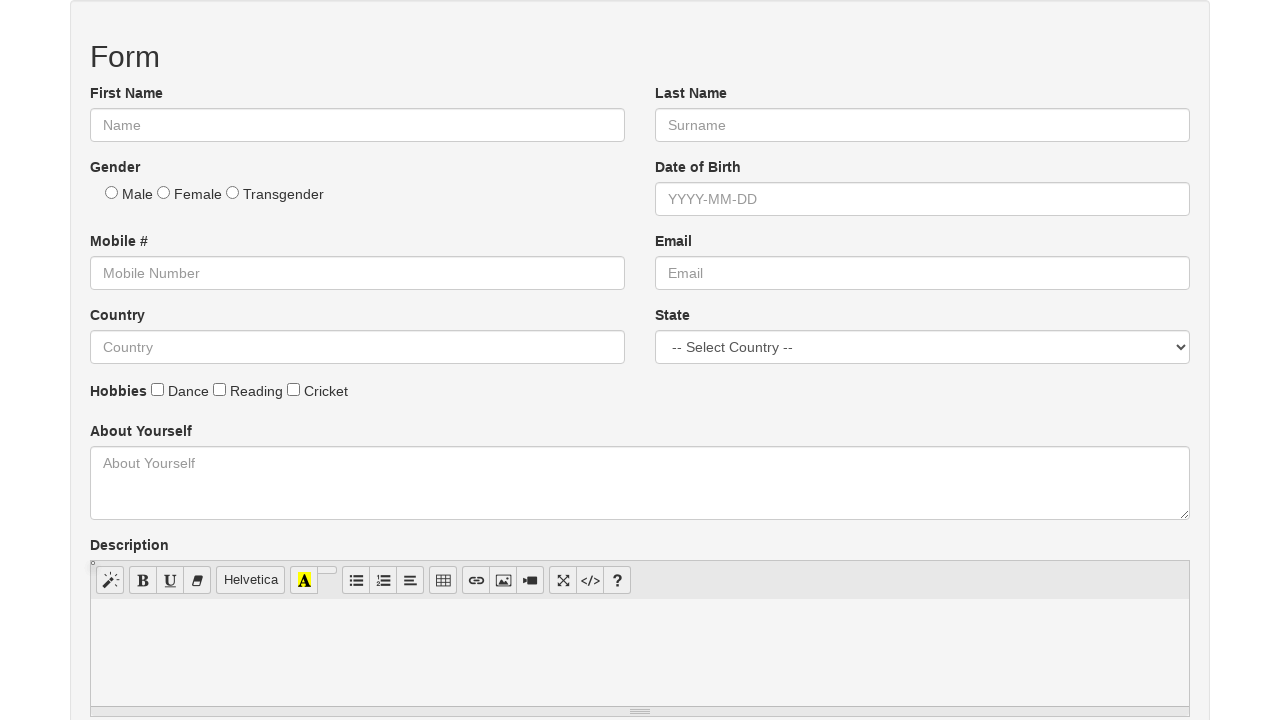

Filled first name 'Arvind' in form 'shadowdomautomationtestform' on #shadowdomautomationtestform >> #fname
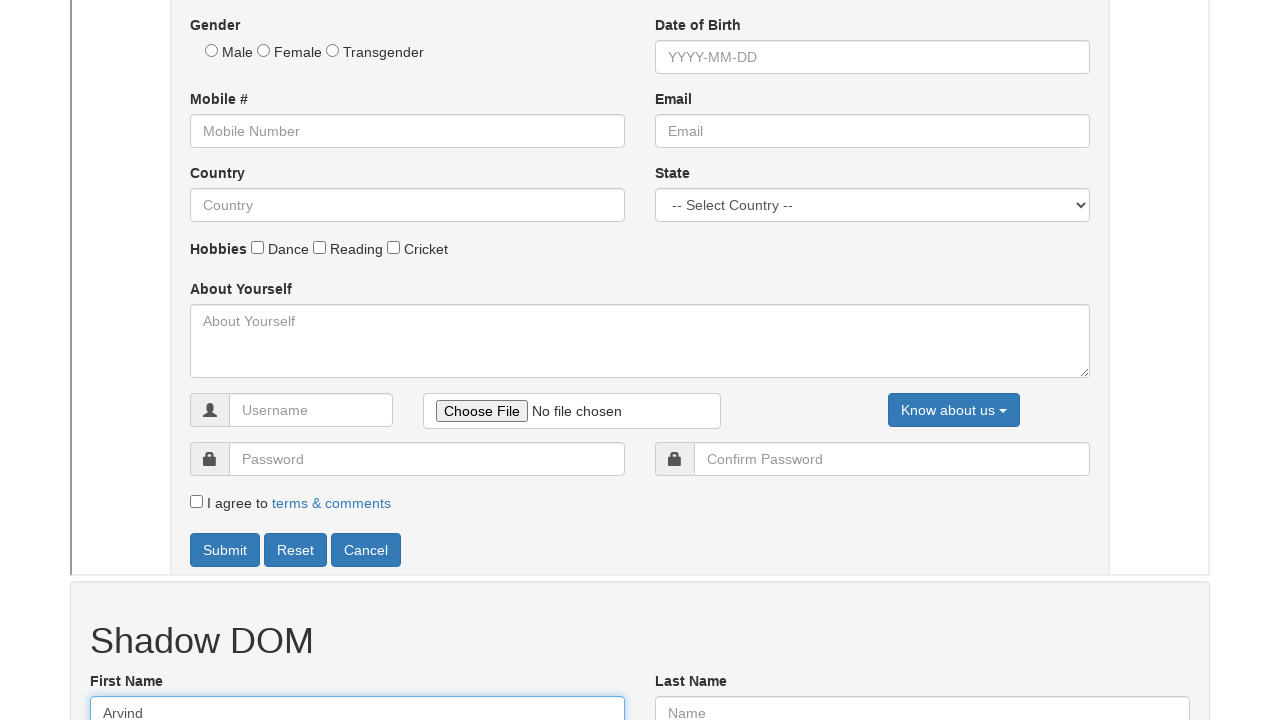

Filled last name 'meena' in form 'shadowdomautomationtestform' on #shadowdomautomationtestform >> #lname
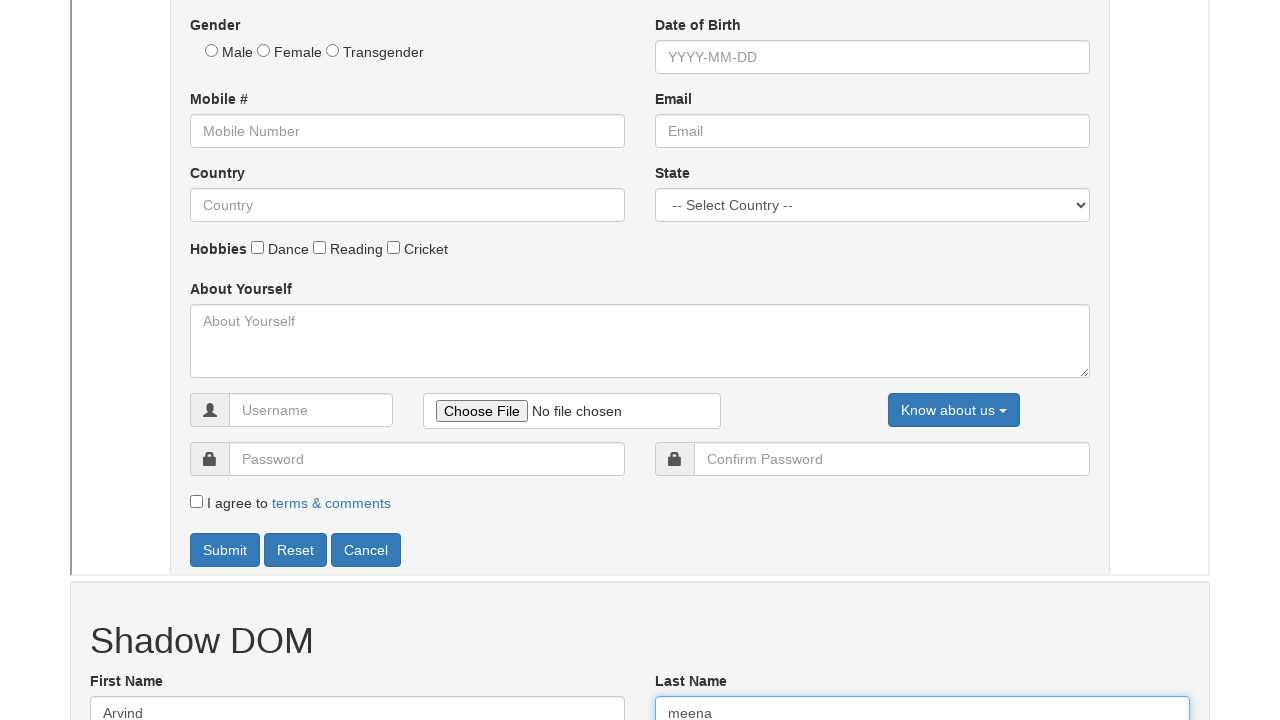

Checked agreement checkbox in form 'shadowdomautomationtestform' at (96, 360) on #shadowdomautomationtestform >> #Agree
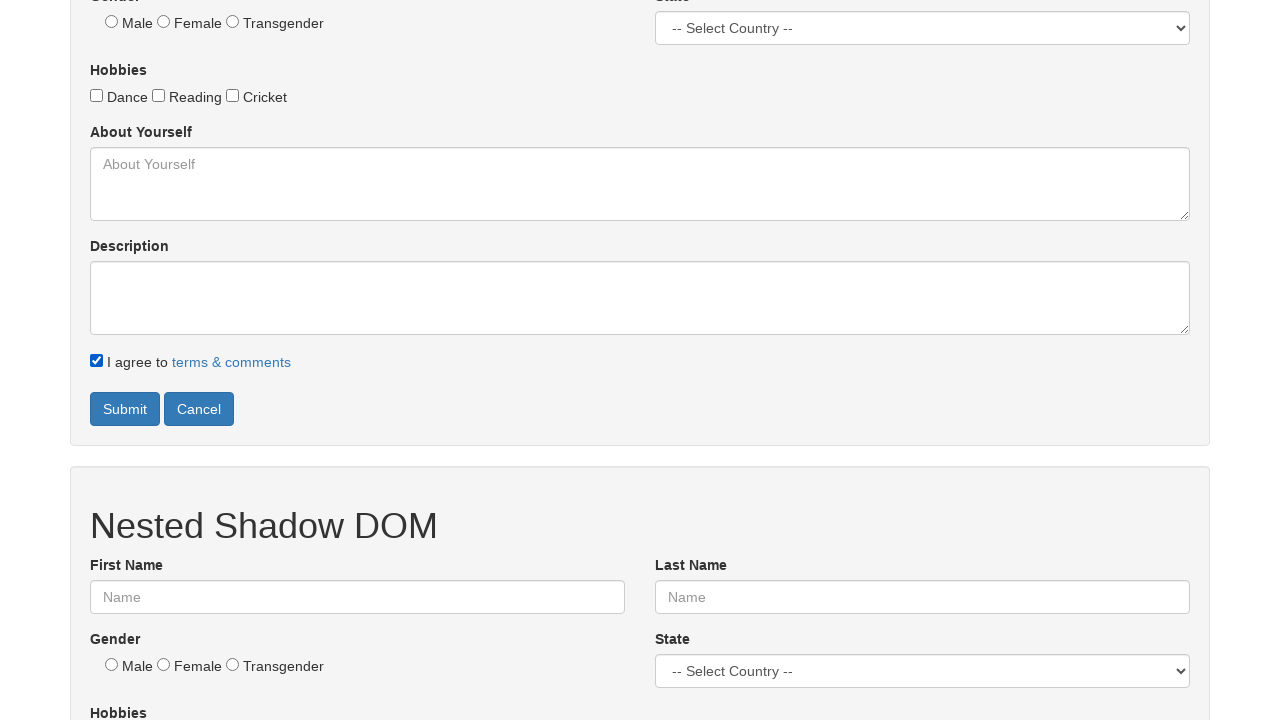

Waited 2000ms for page processing
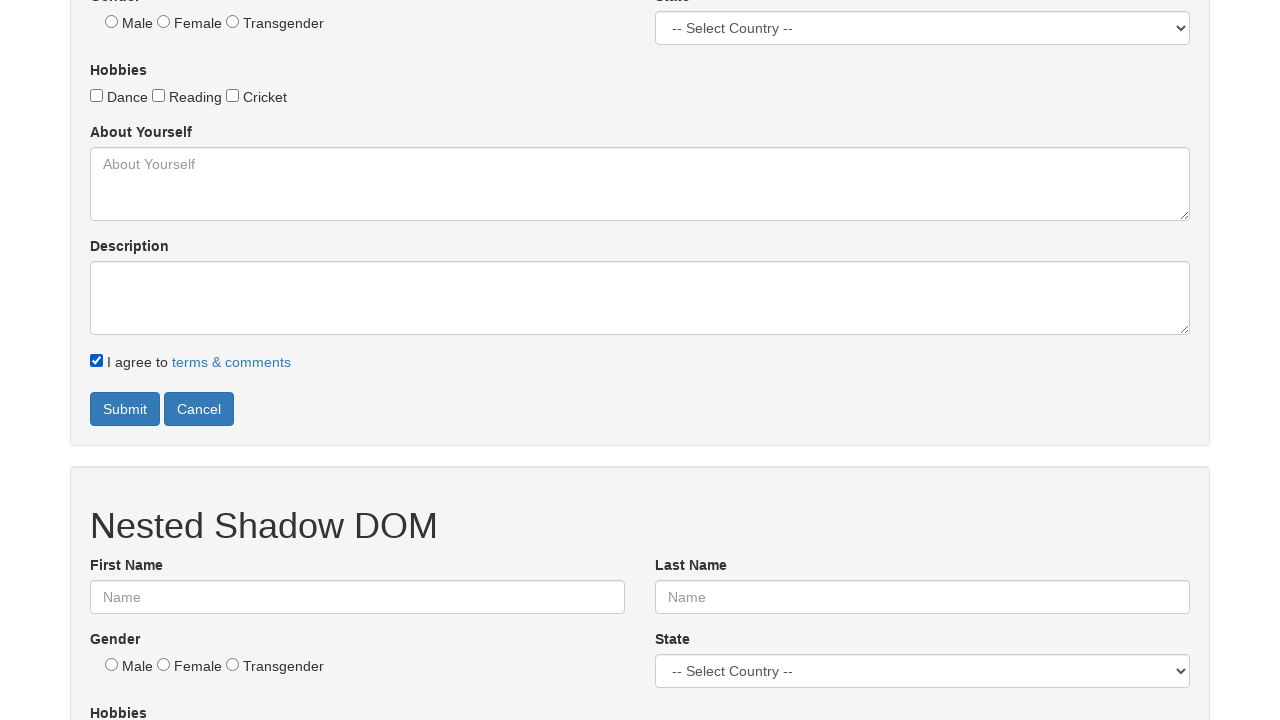

Retrieved form submission result text
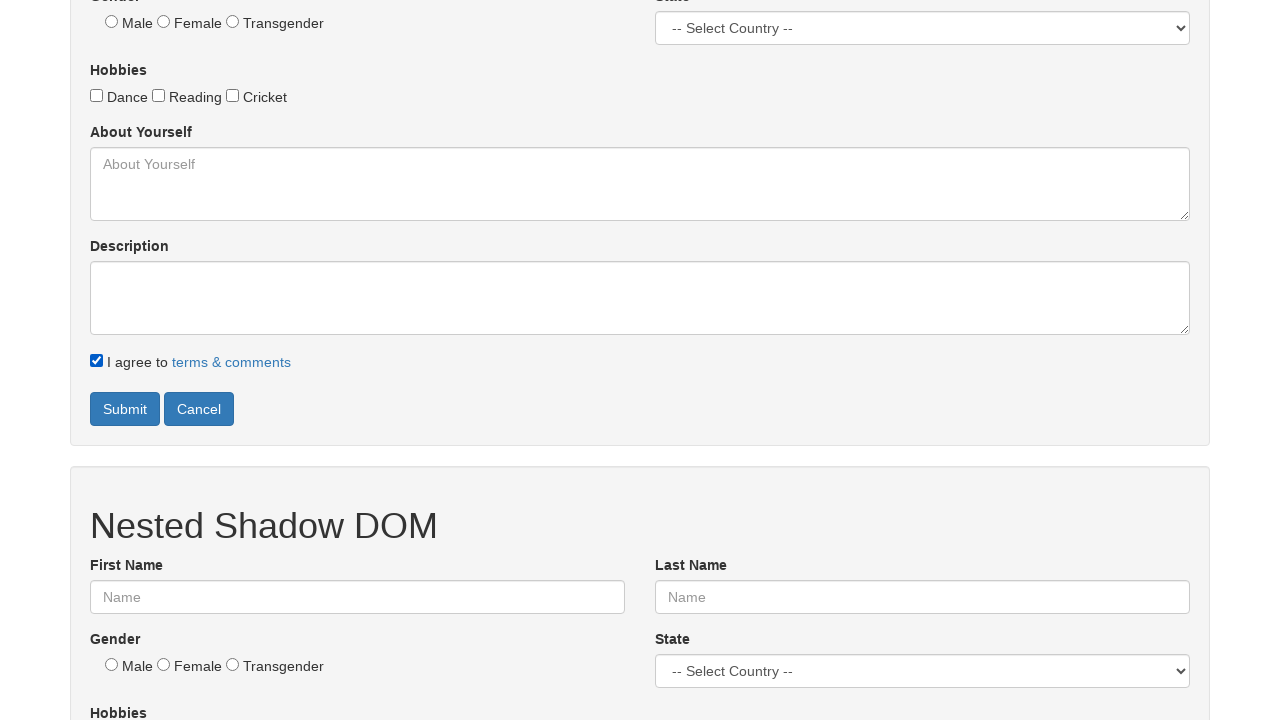

Navigated back to automation practice form page
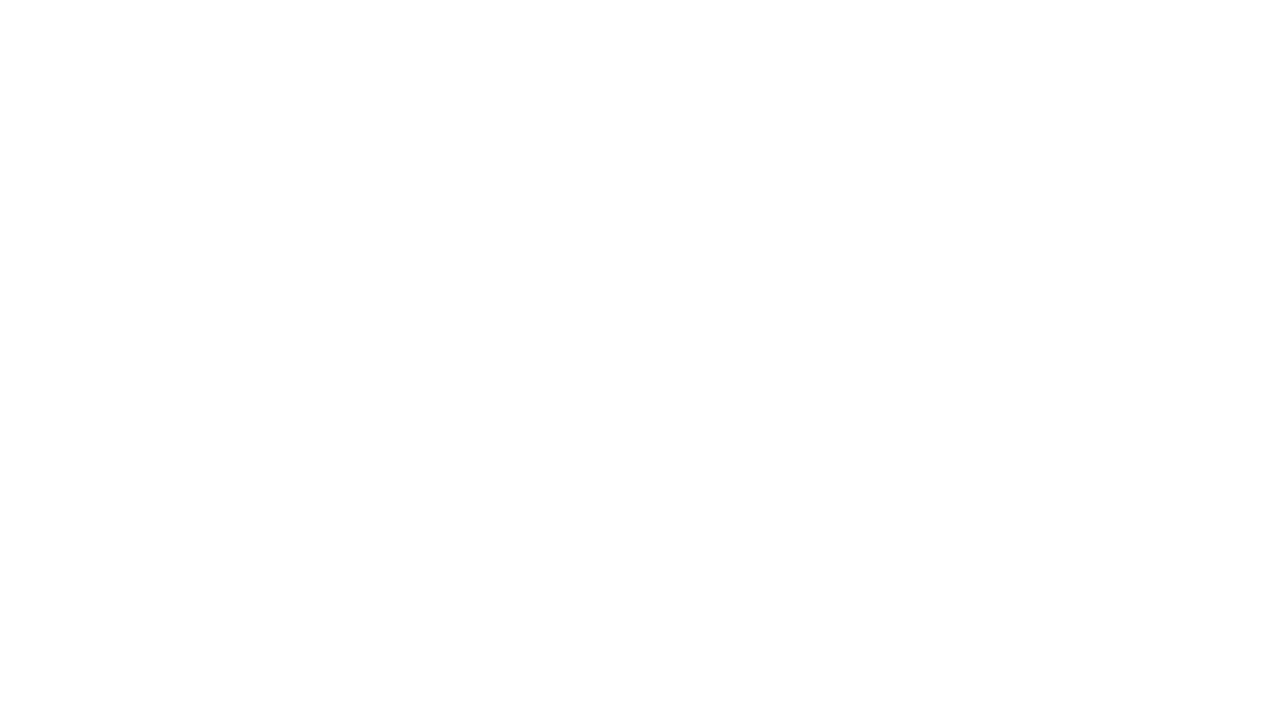

Waited 1000ms for page to load after navigation
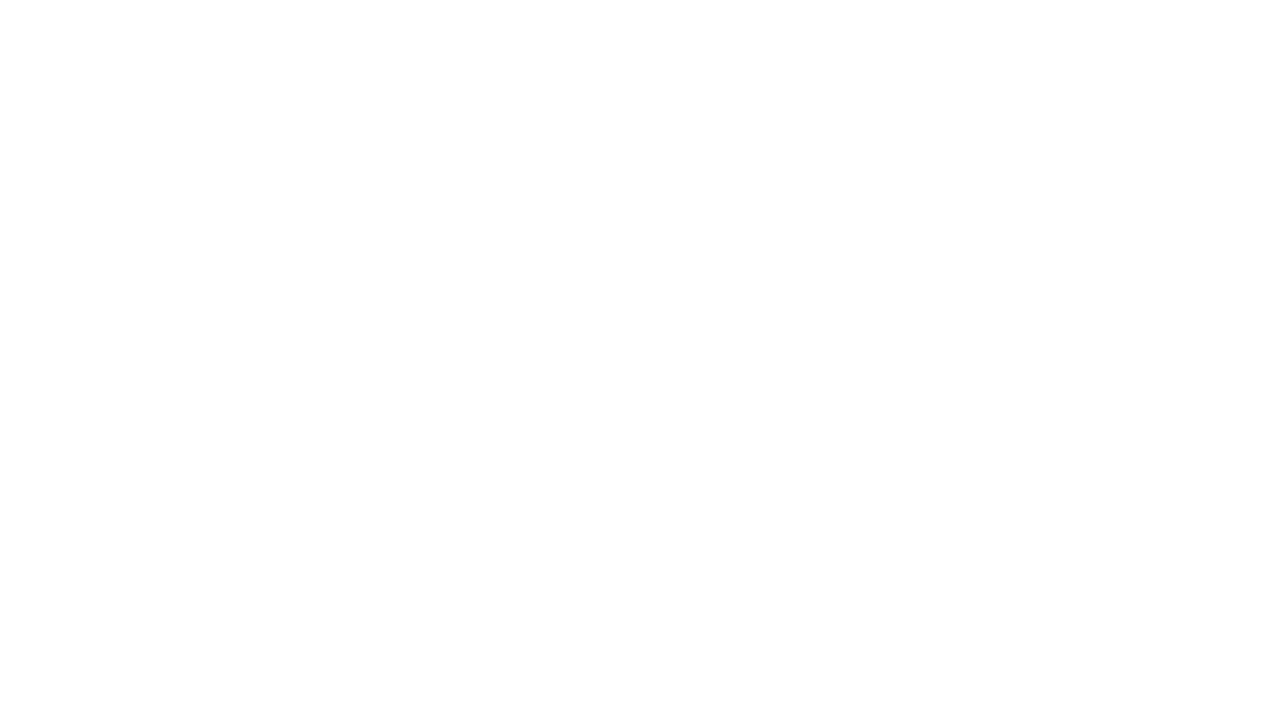

Located form with ID 'nestedshadowdomautomationtestform'
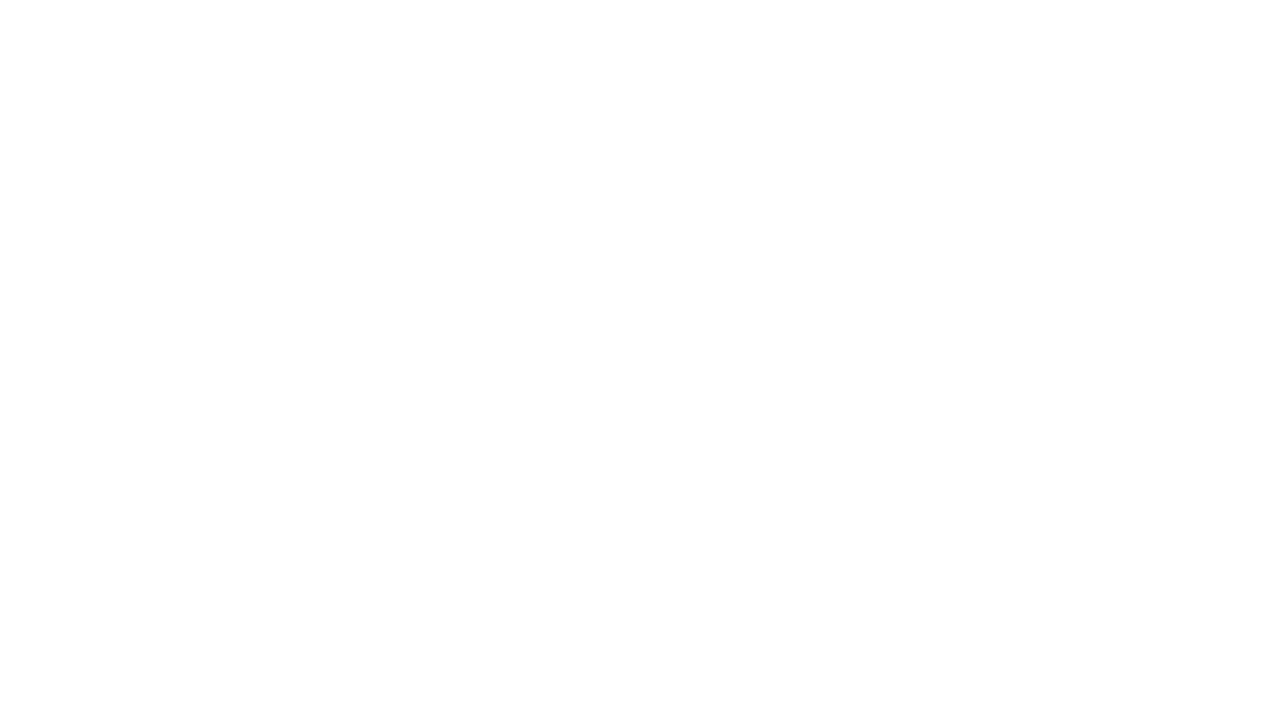

Waited 2000ms for page processing
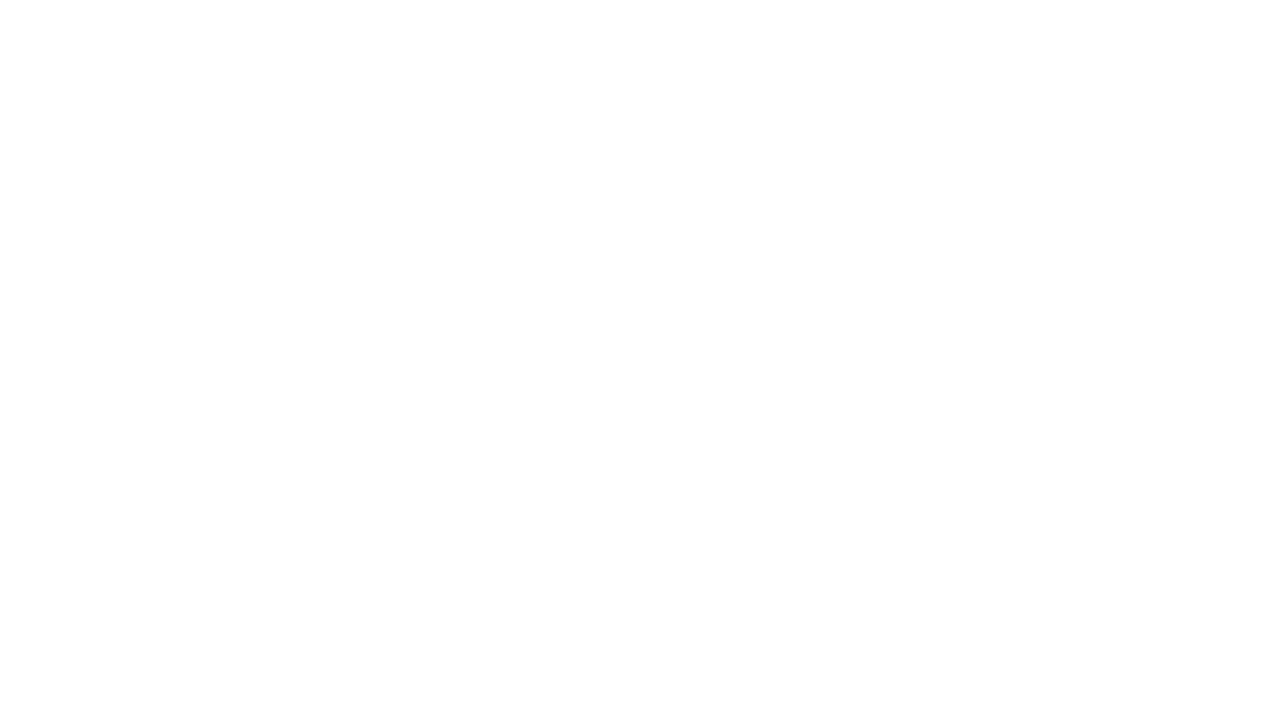

Navigated back to automation practice form page
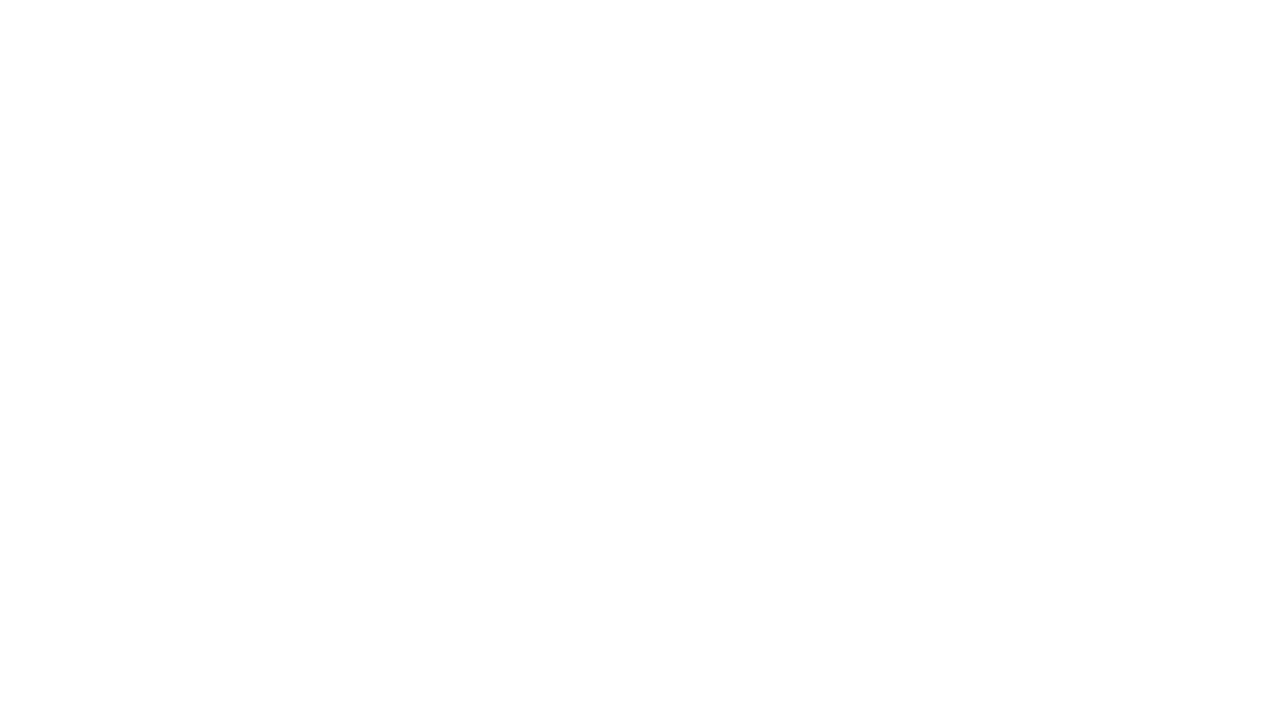

Waited 1000ms for page to load after navigation
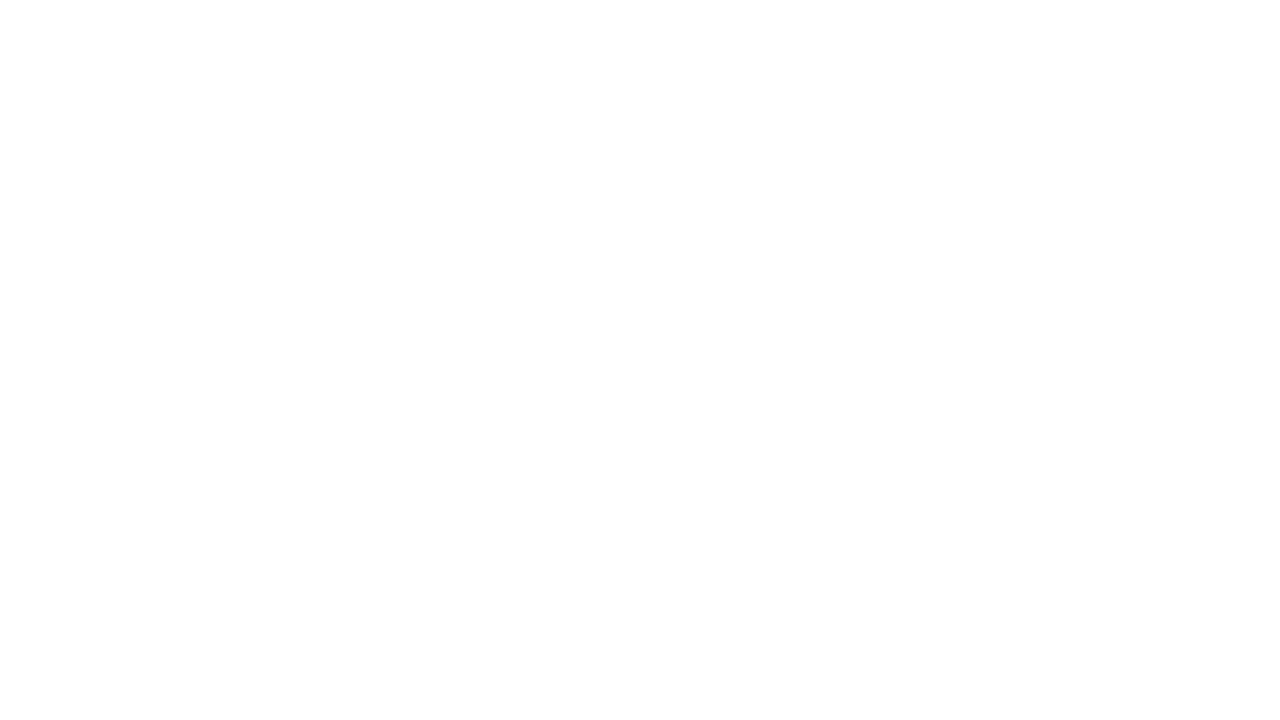

Located form with ID 'nestedshadowdomautomationtestform3'
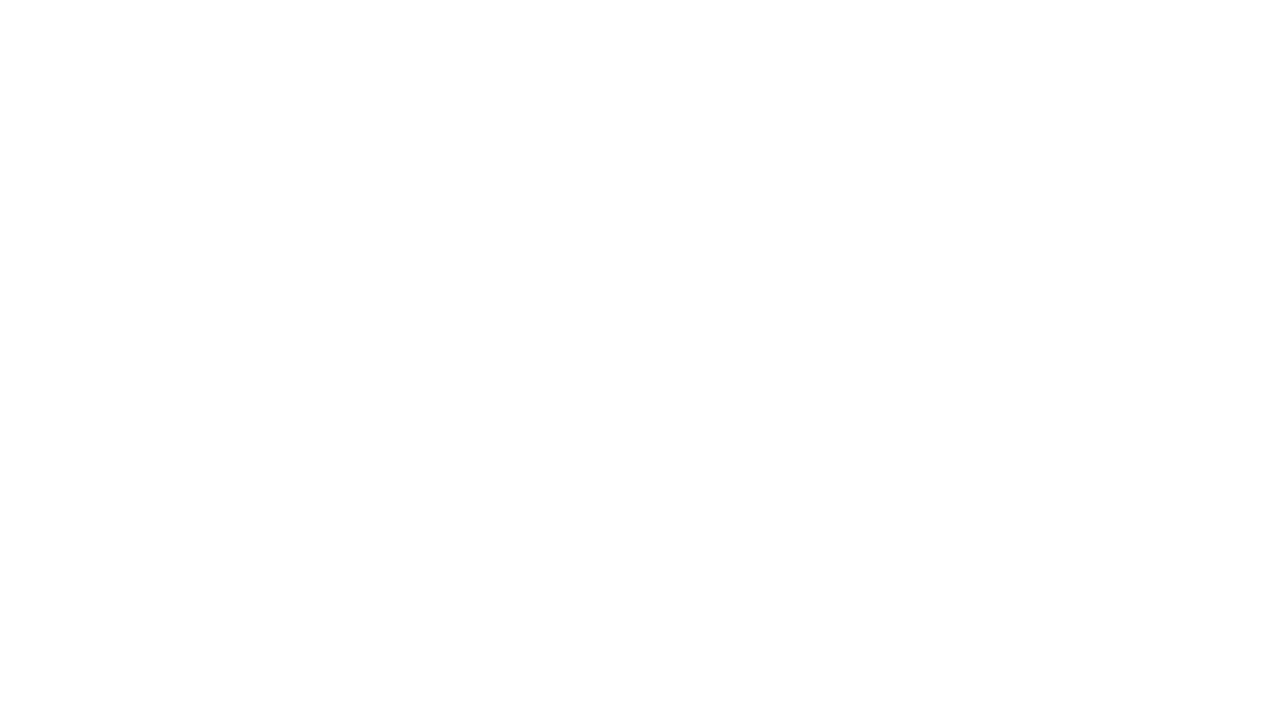

Waited 2000ms for page processing
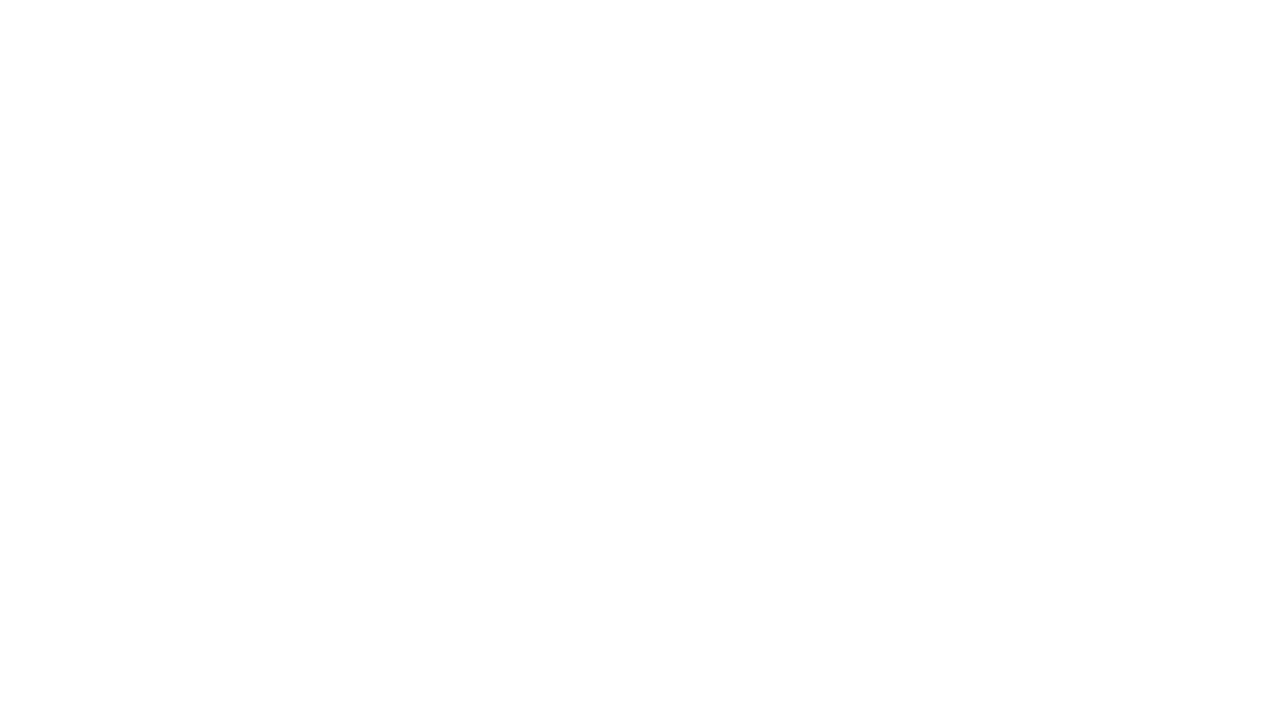

Navigated back to automation practice form page
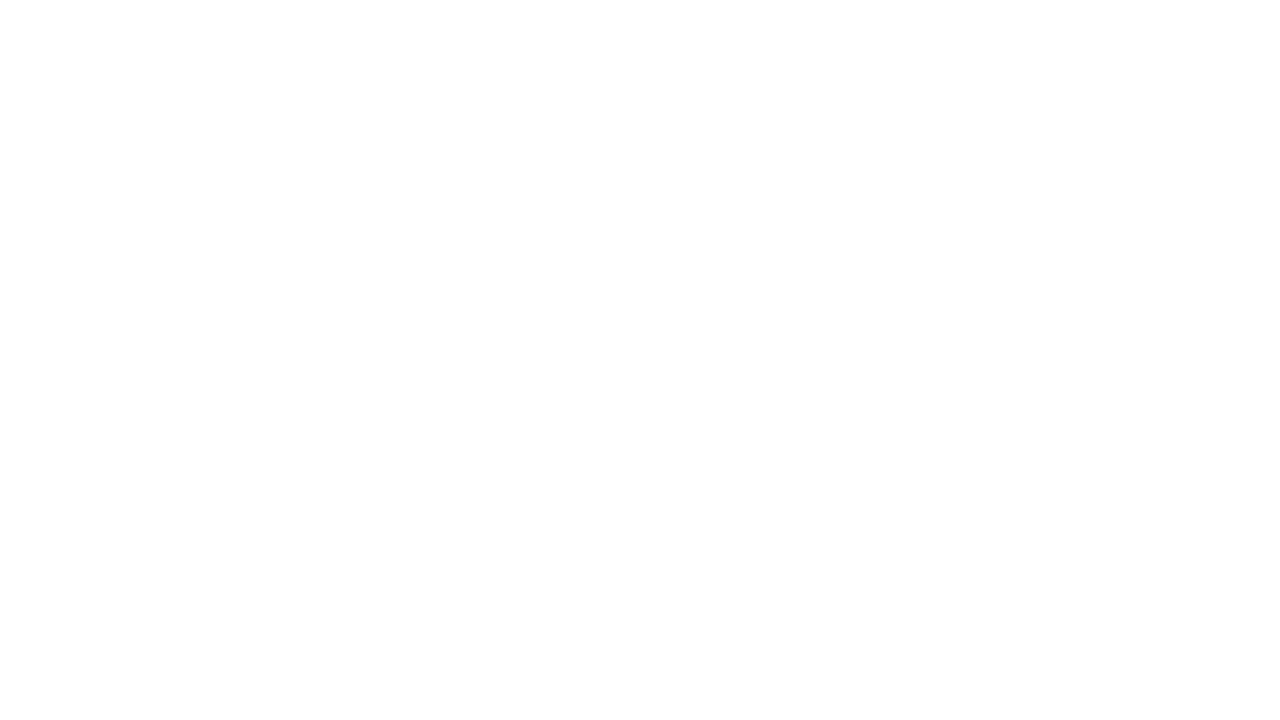

Waited 1000ms for page to load after navigation
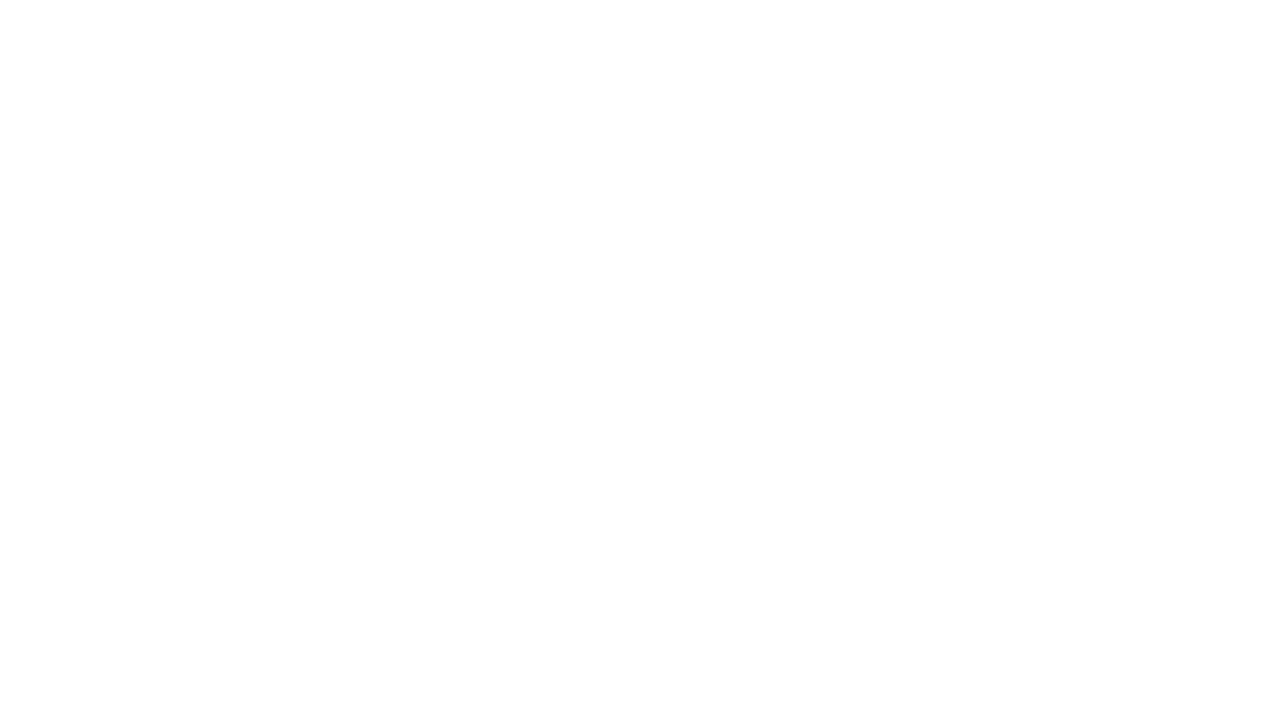

Located form with ID 'nestedshadowdomautomationtestform4'
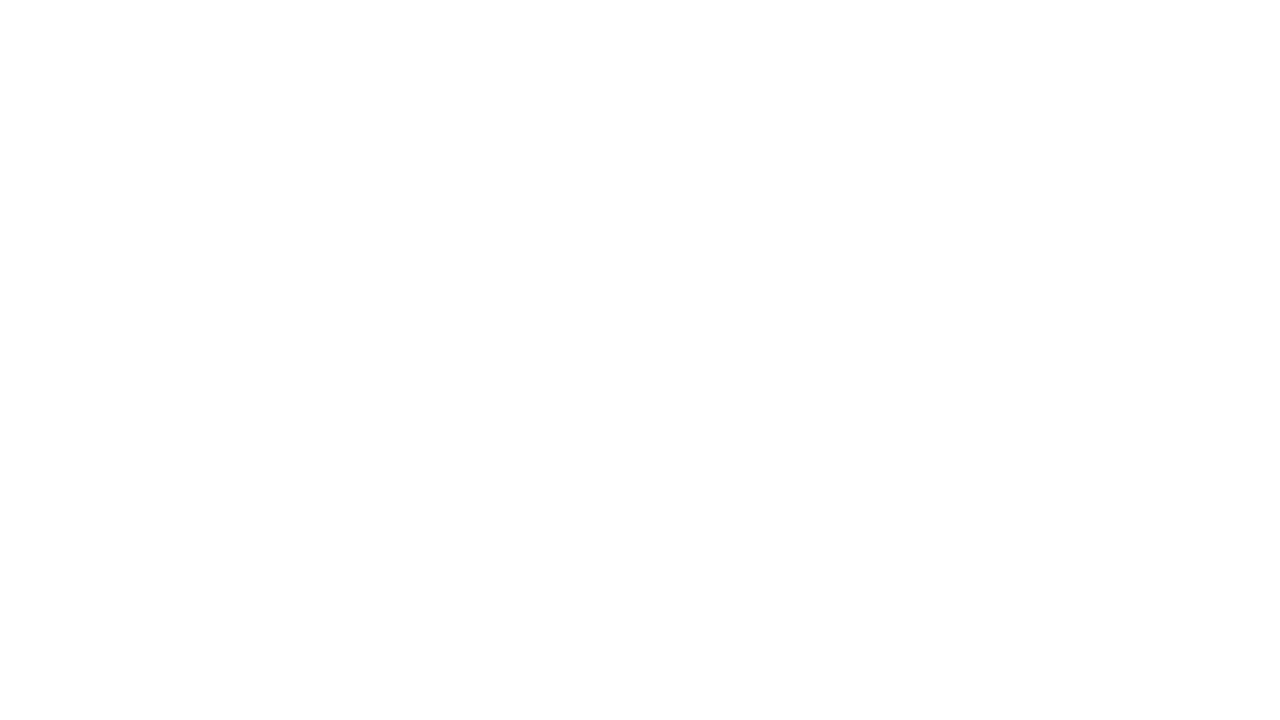

Waited 2000ms for page processing
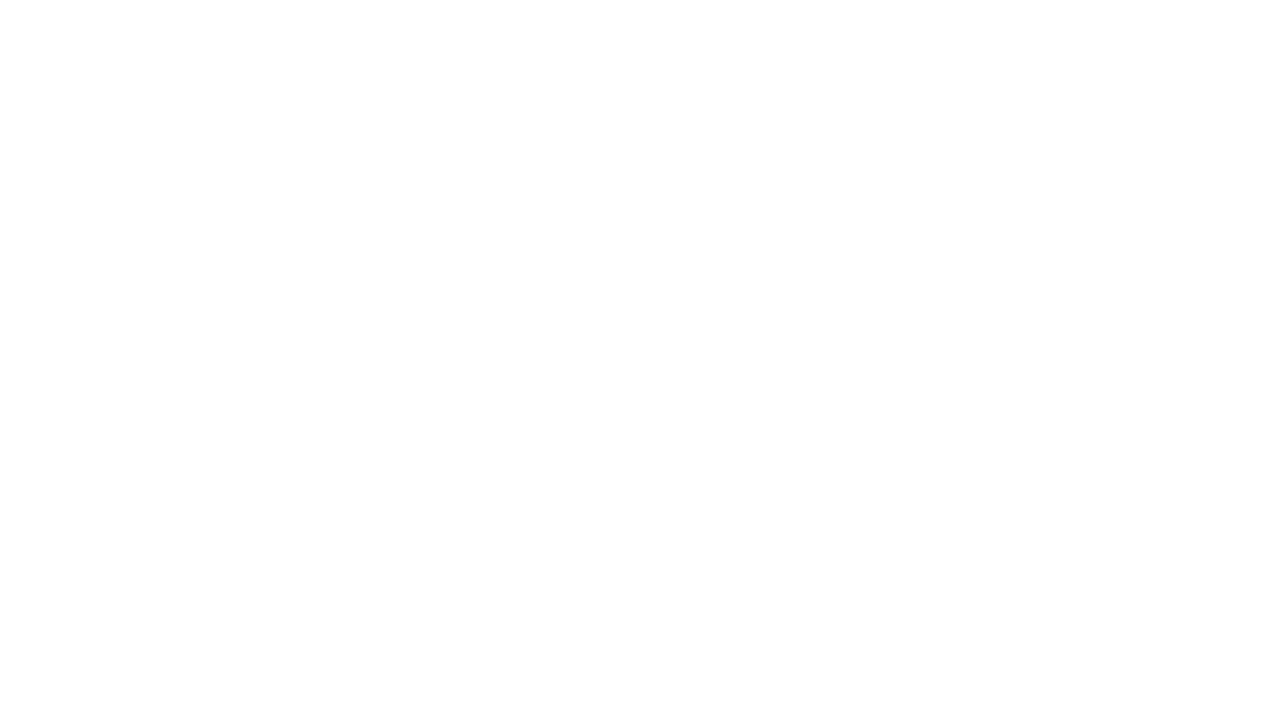

Navigated back to automation practice form page
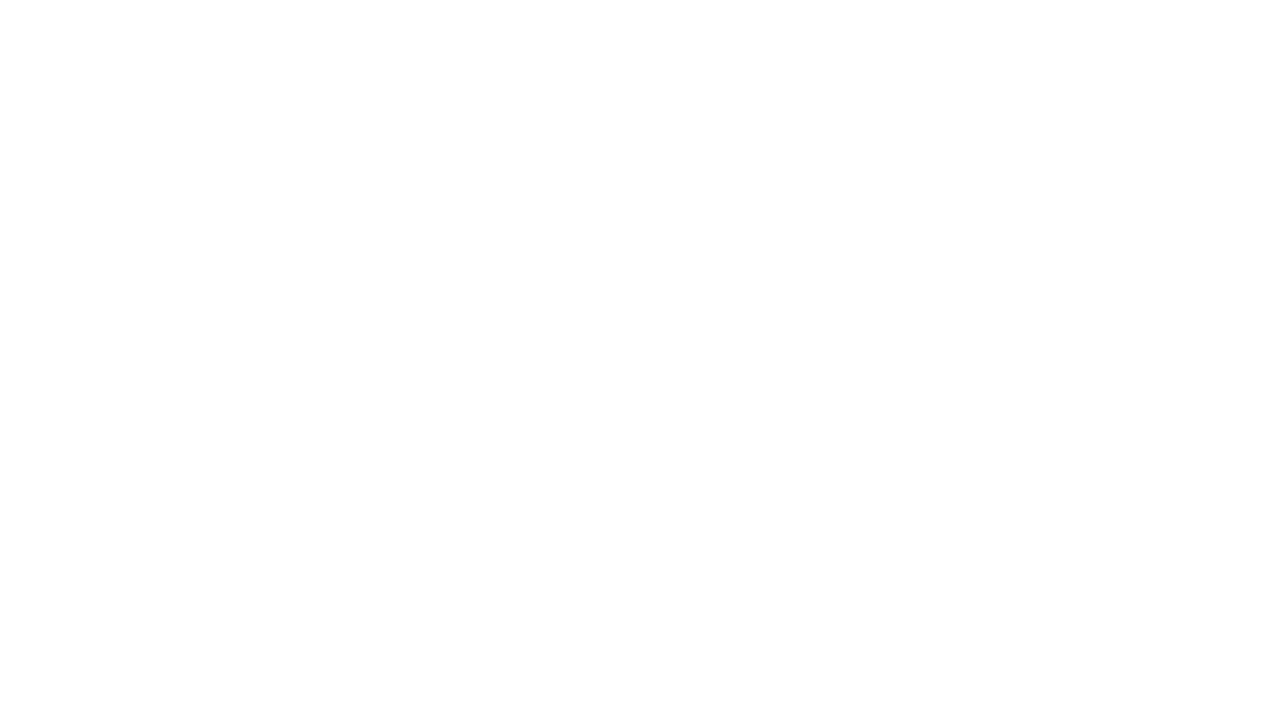

Waited 1000ms for page to load after navigation
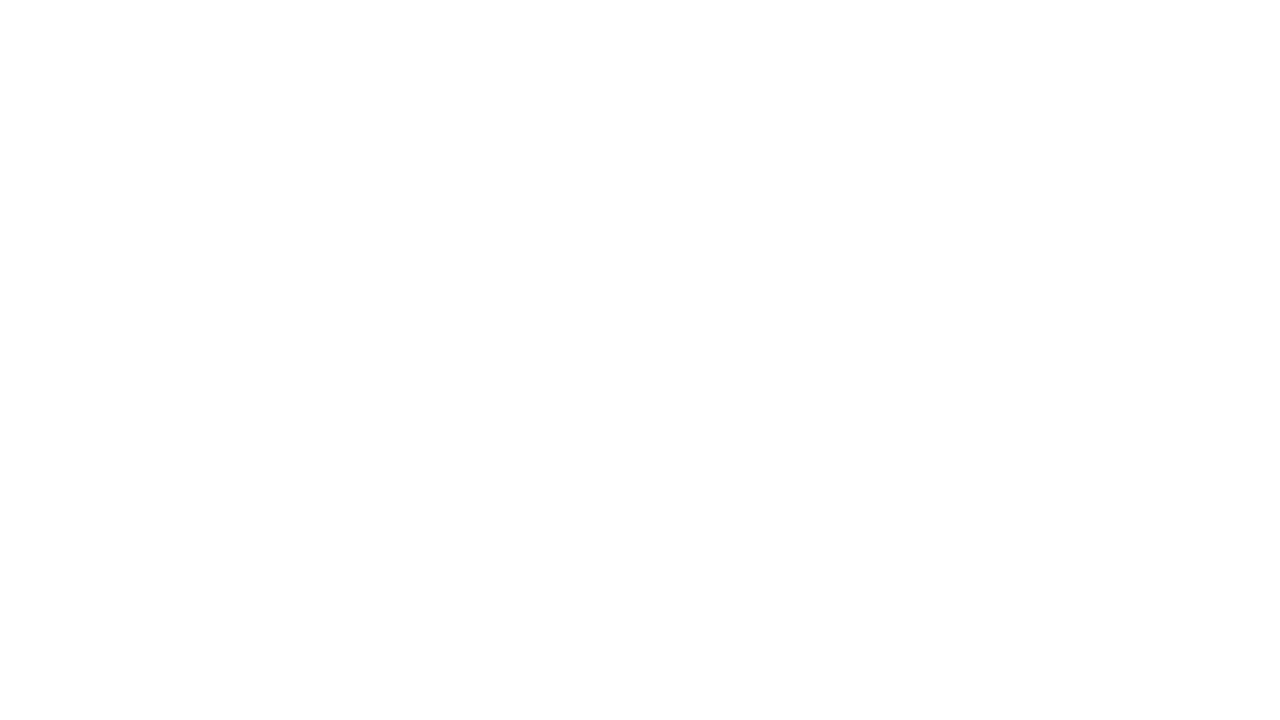

Located form with ID 'nestedshadowdomautomationtestform5'
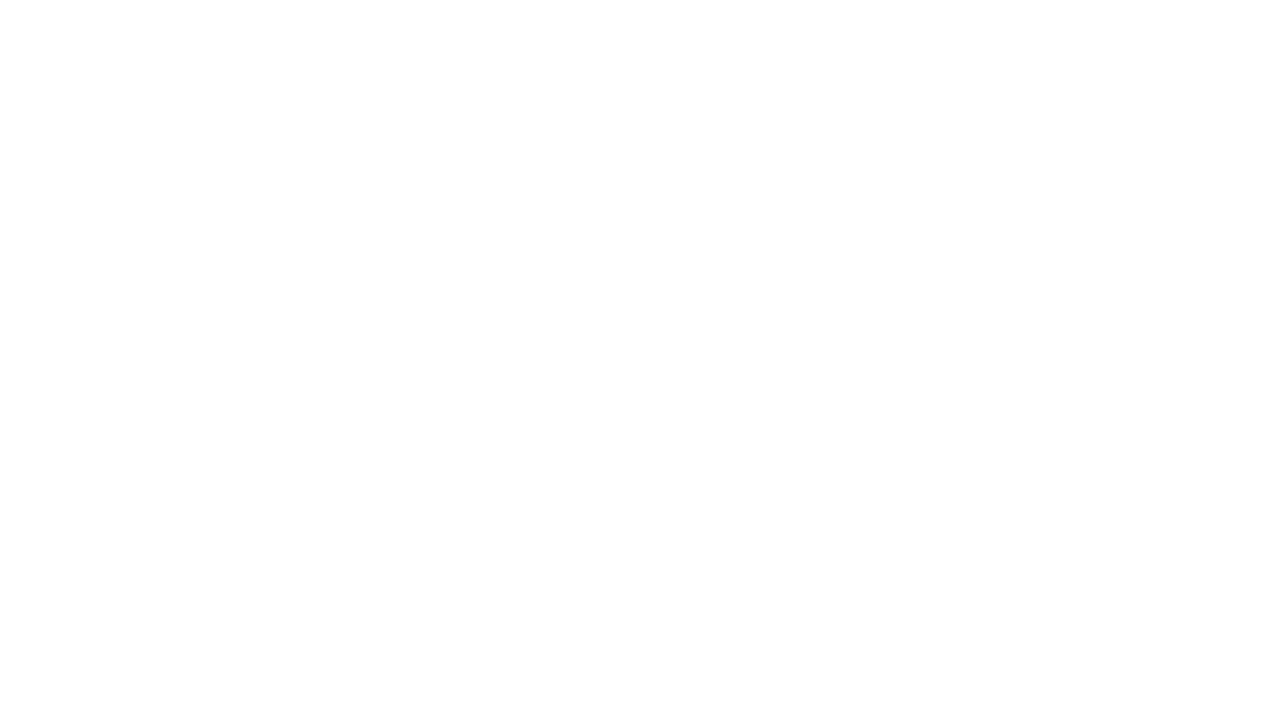

Waited 2000ms for page processing
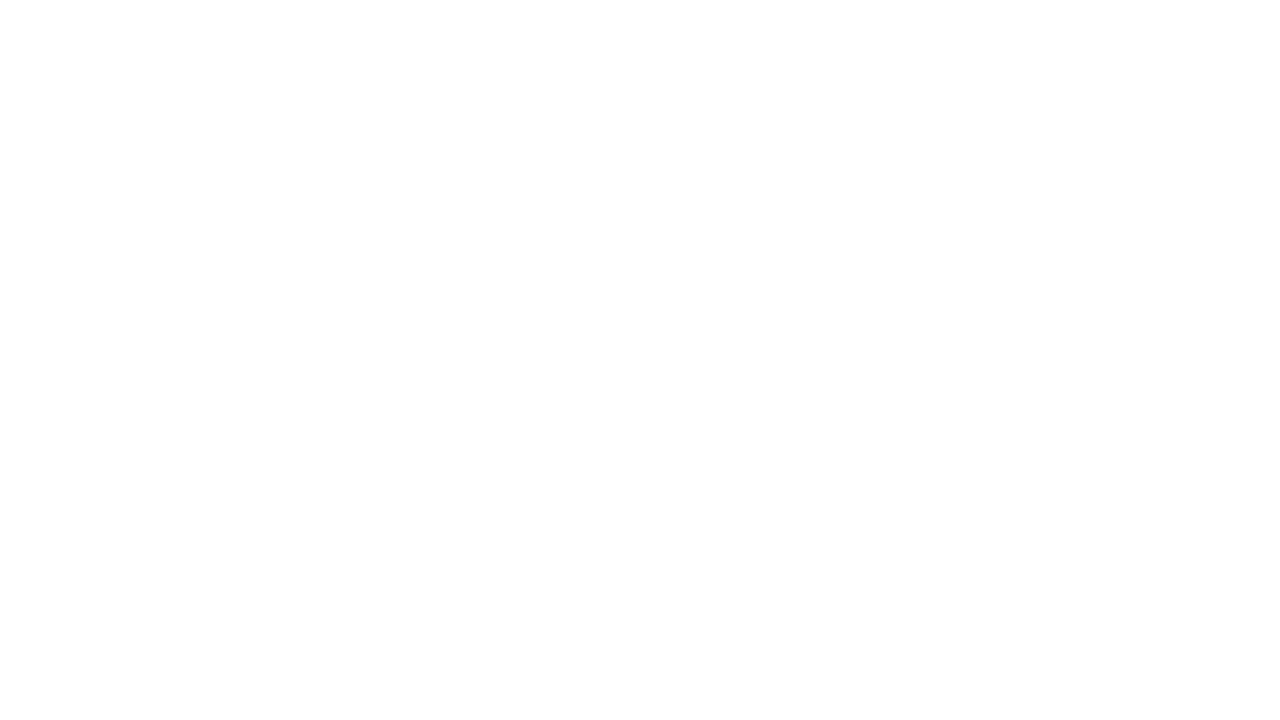

Navigated back to automation practice form page
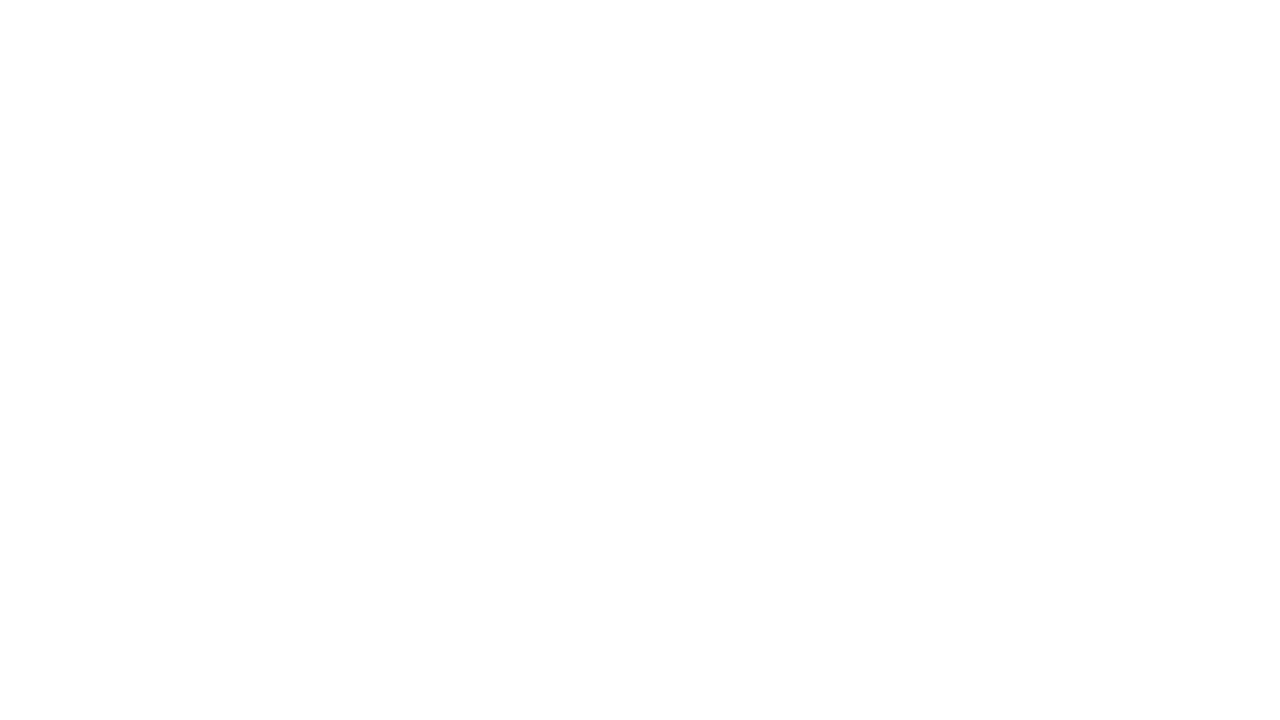

Waited 1000ms for page to load after navigation
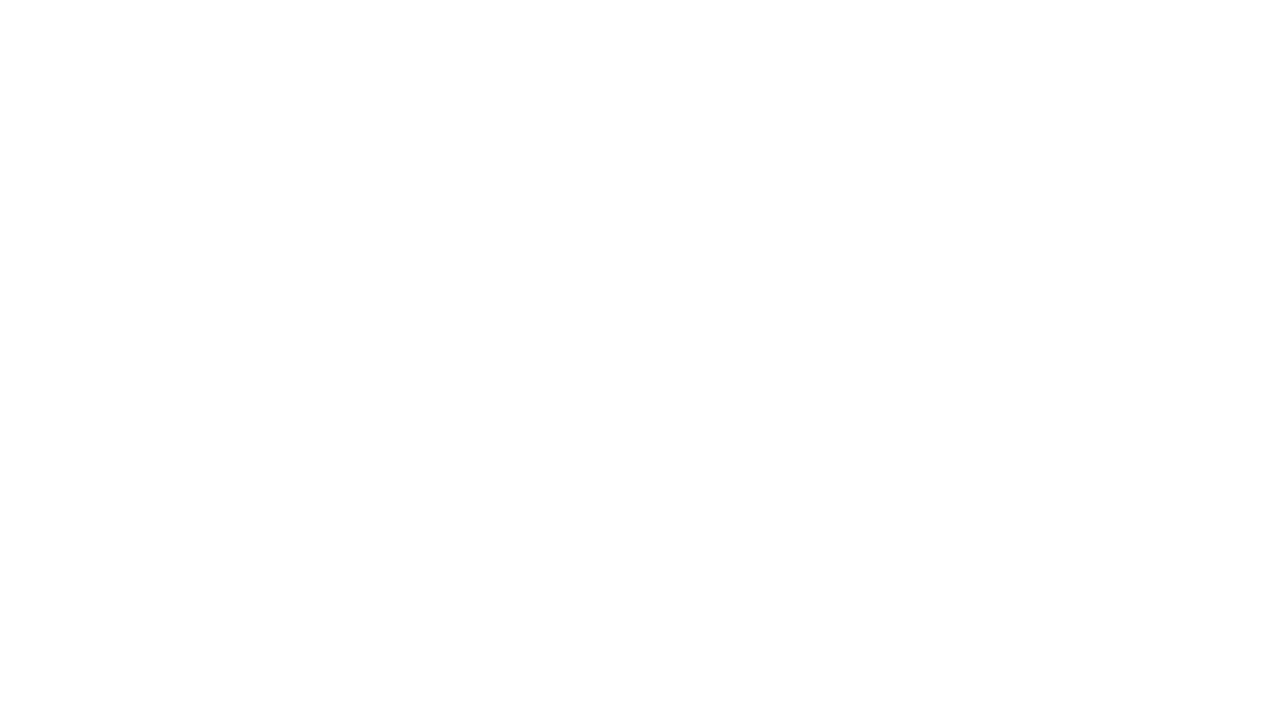

Located form with ID 'nestedshadowdomautomationtestform6'
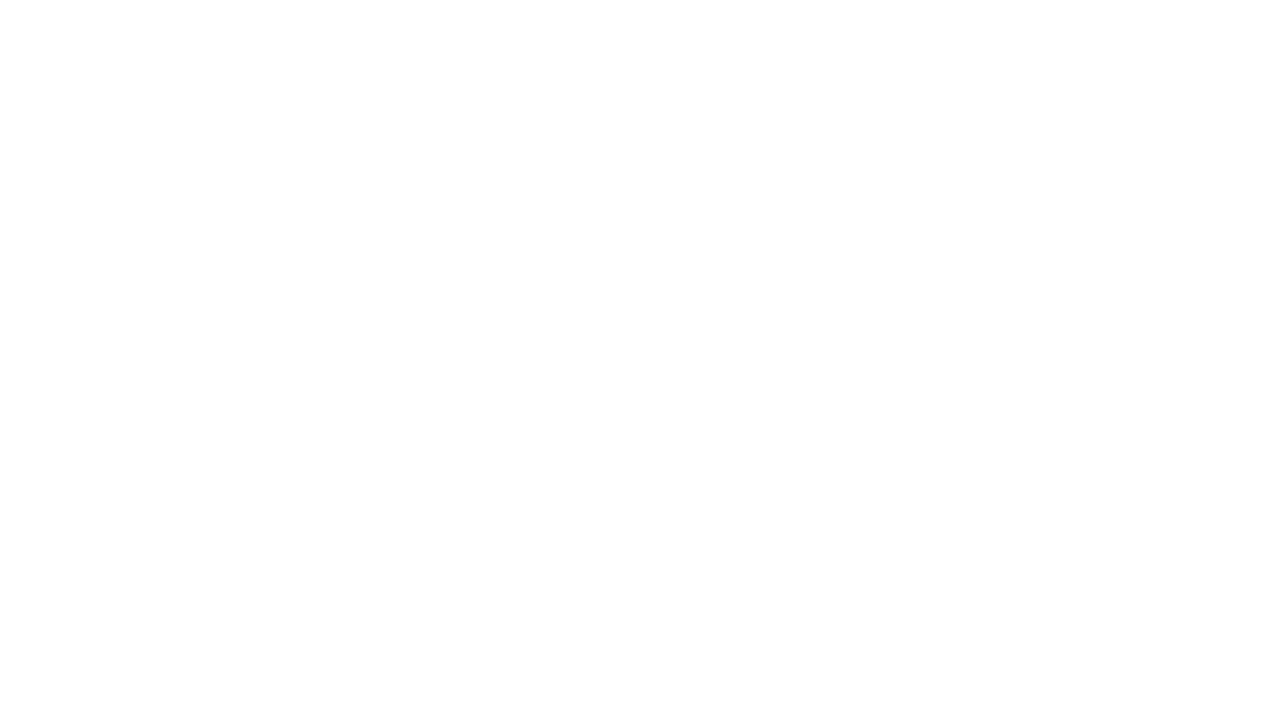

Waited 2000ms for page processing
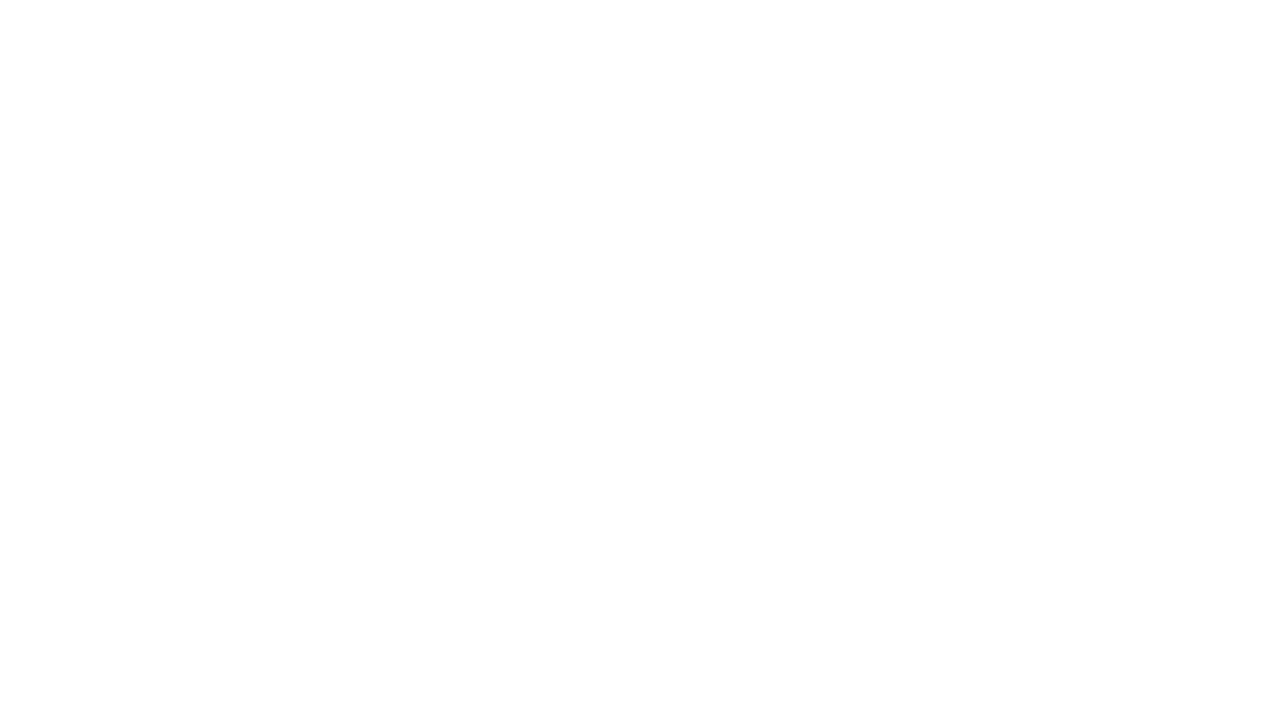

Navigated back to automation practice form page
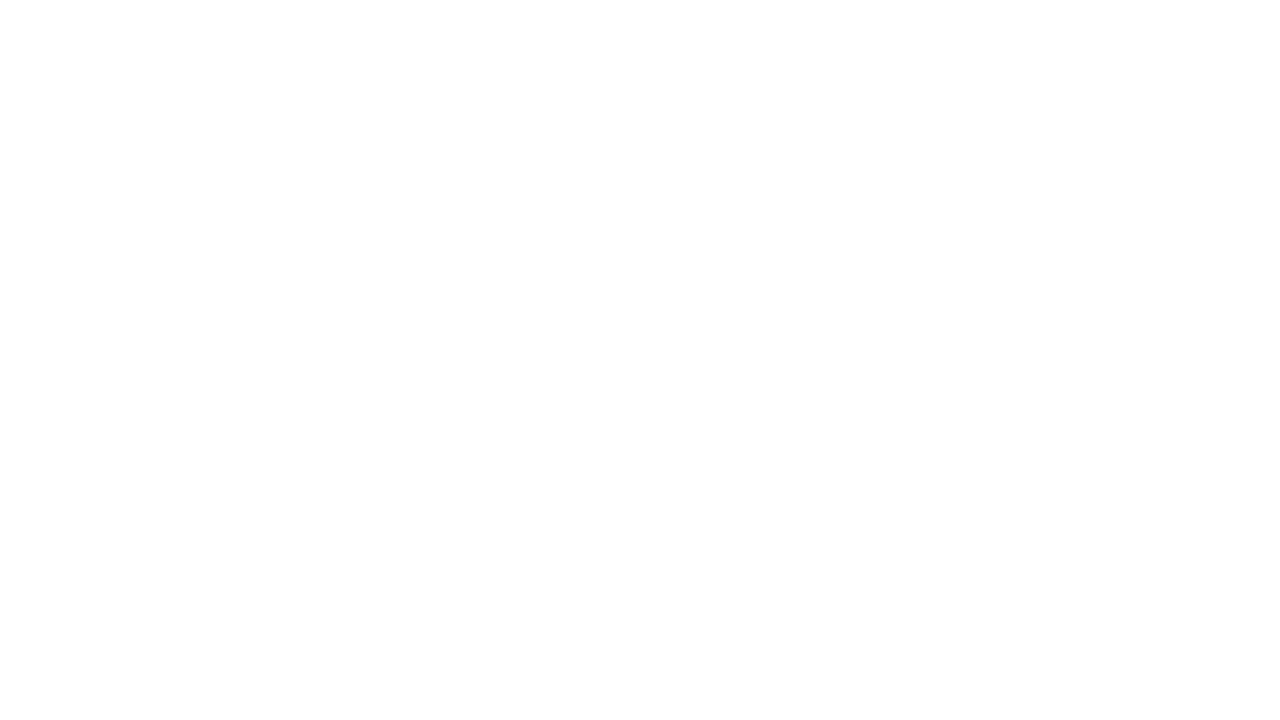

Waited 1000ms for page to load after navigation
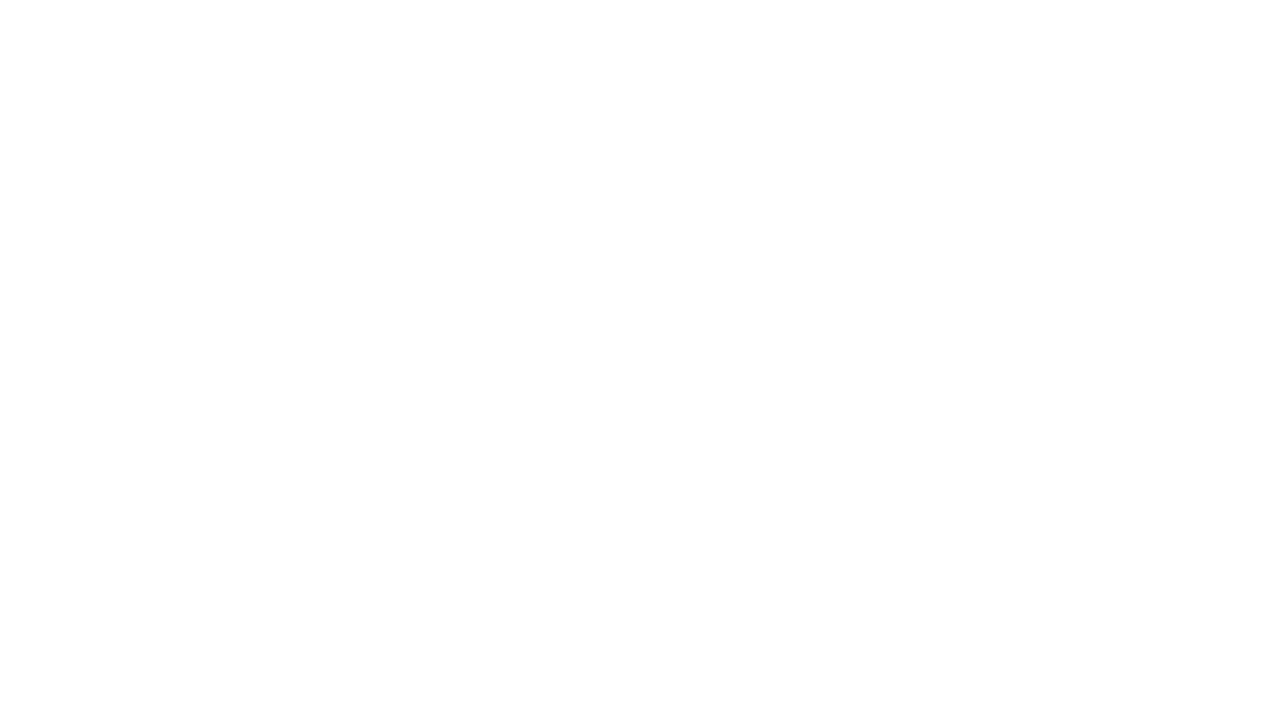

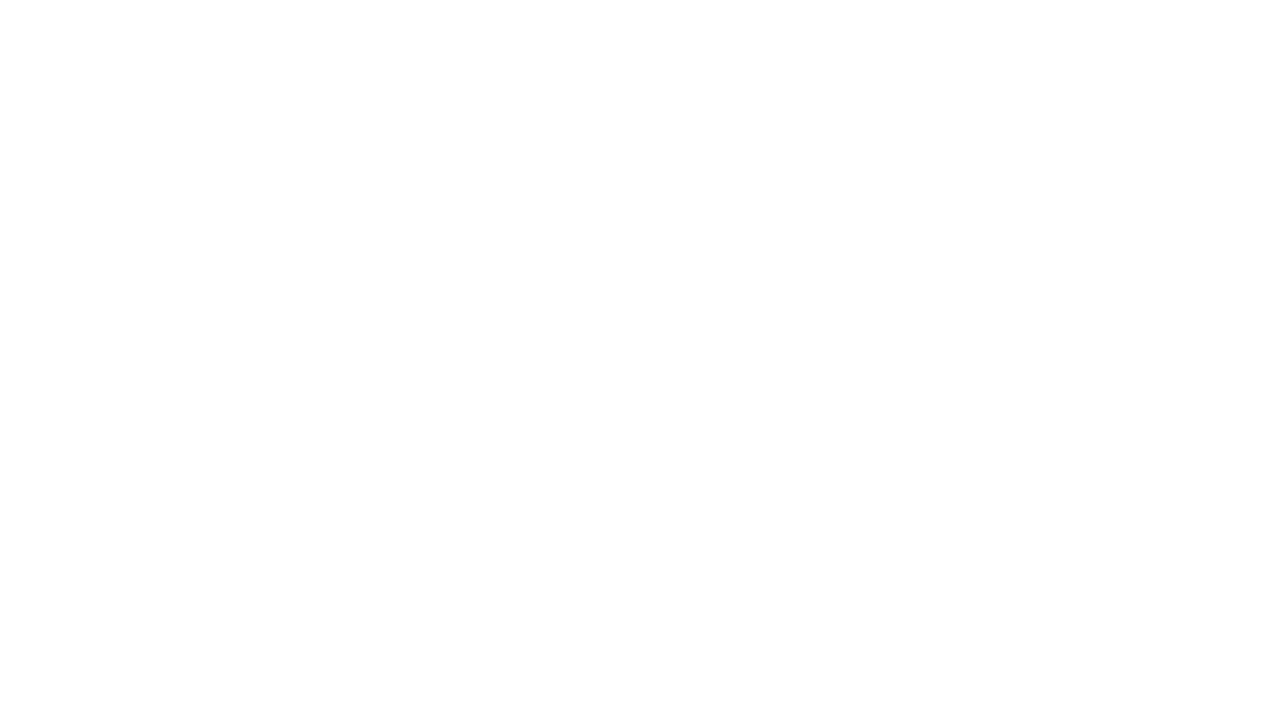